Tests a registration form by filling in first name, last name, and email fields, then submitting and verifying the success message

Starting URL: http://suninjuly.github.io/registration1.html

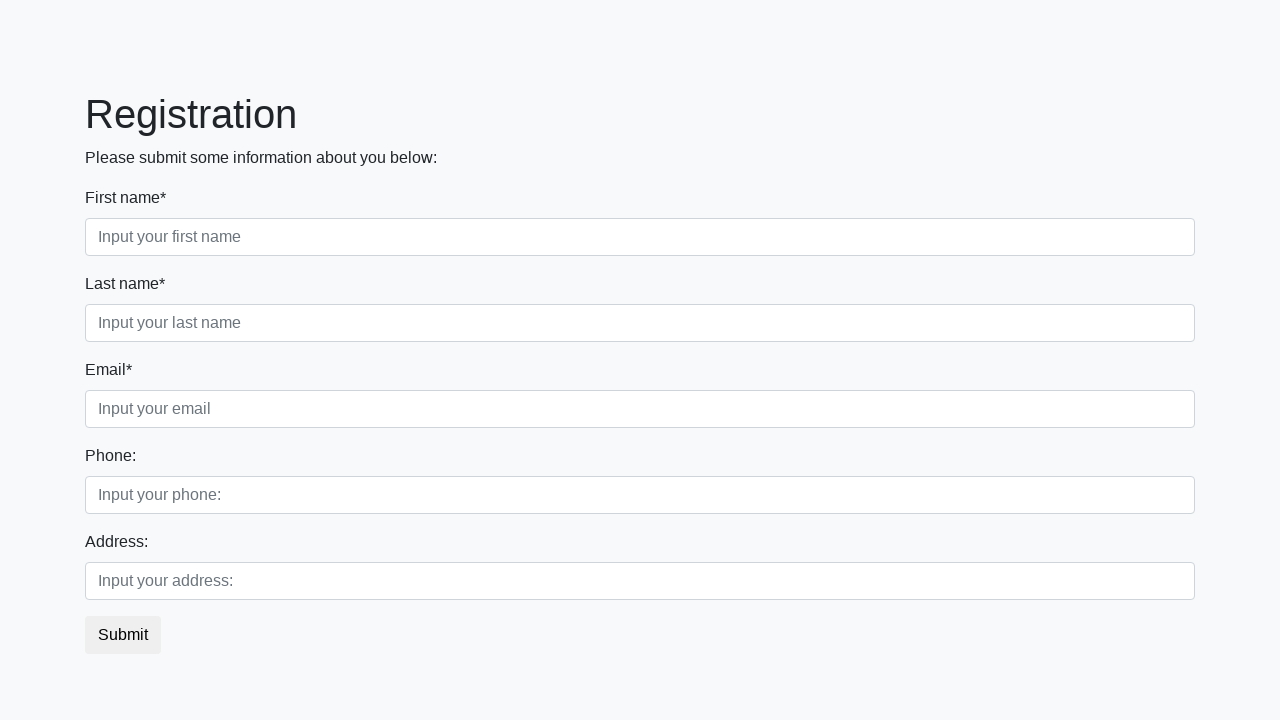

Filled first name field with 'Ivan' on .first_block .form-control.first
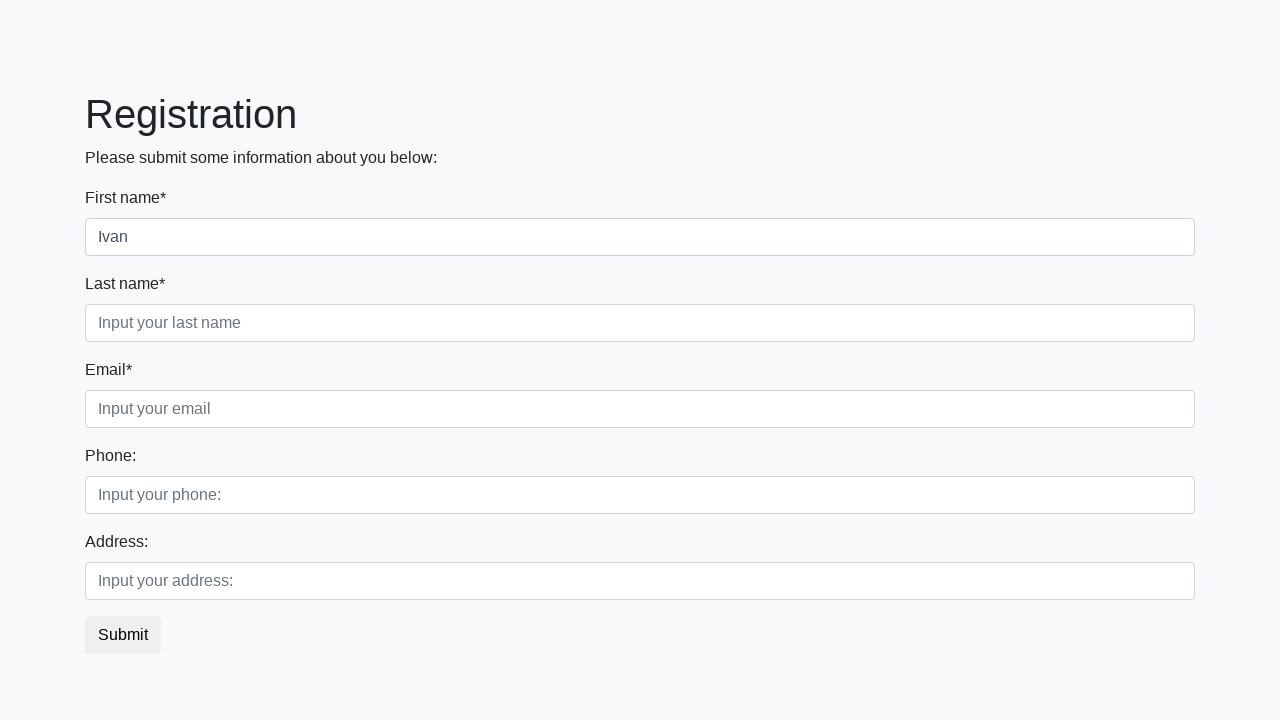

Filled last name field with 'Petrov' on .first_block .form-control.second
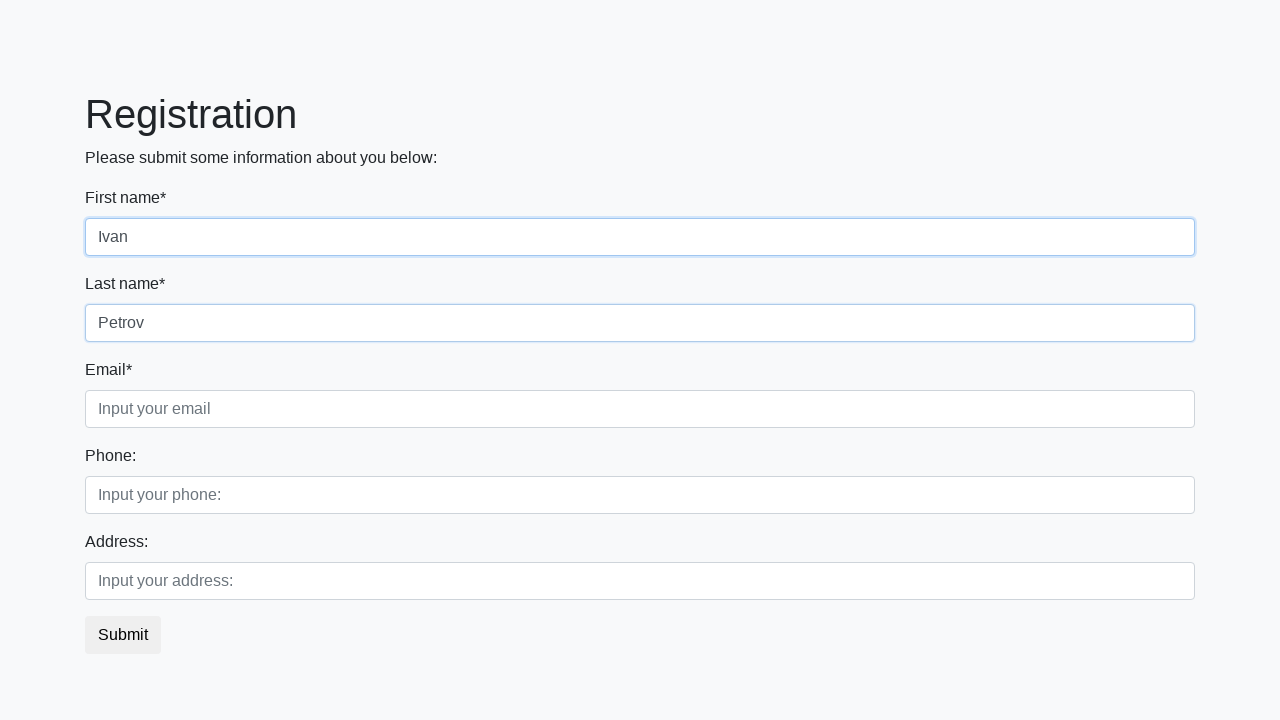

Filled email field with 'ivan_petrov@gmail.com' on input[placeholder='Input your email']
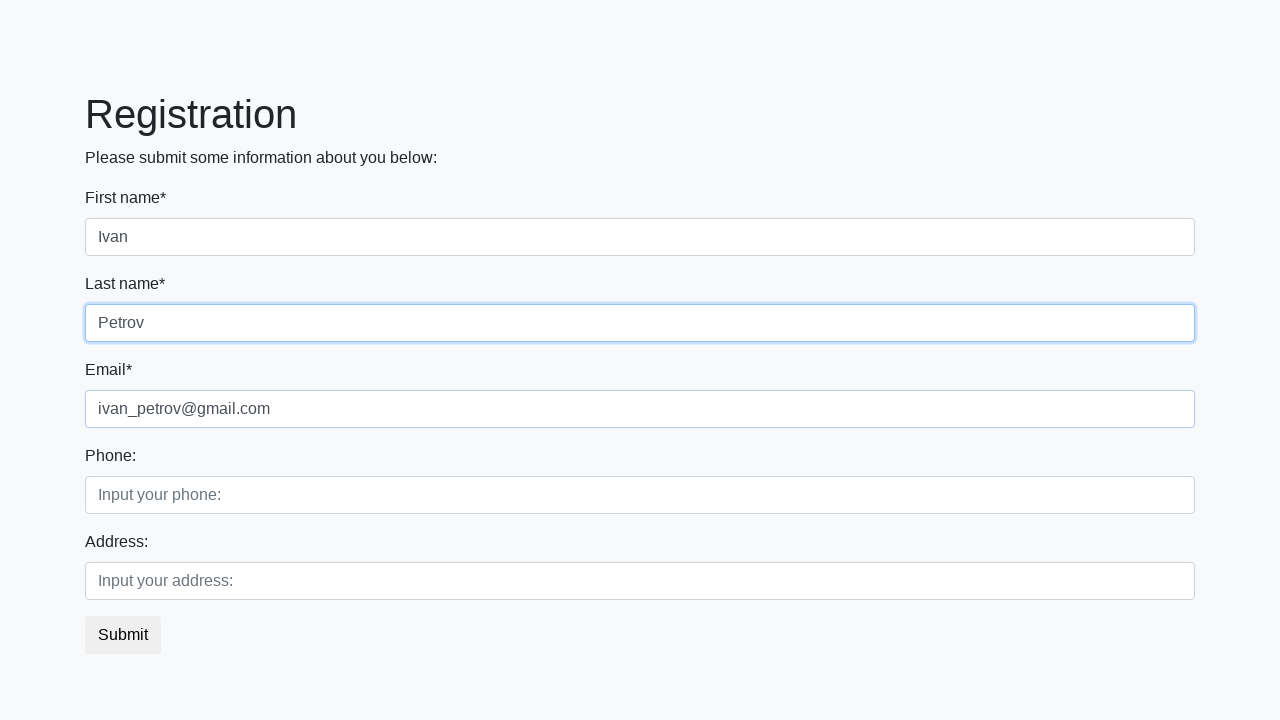

Clicked submit button to register at (123, 635) on button.btn
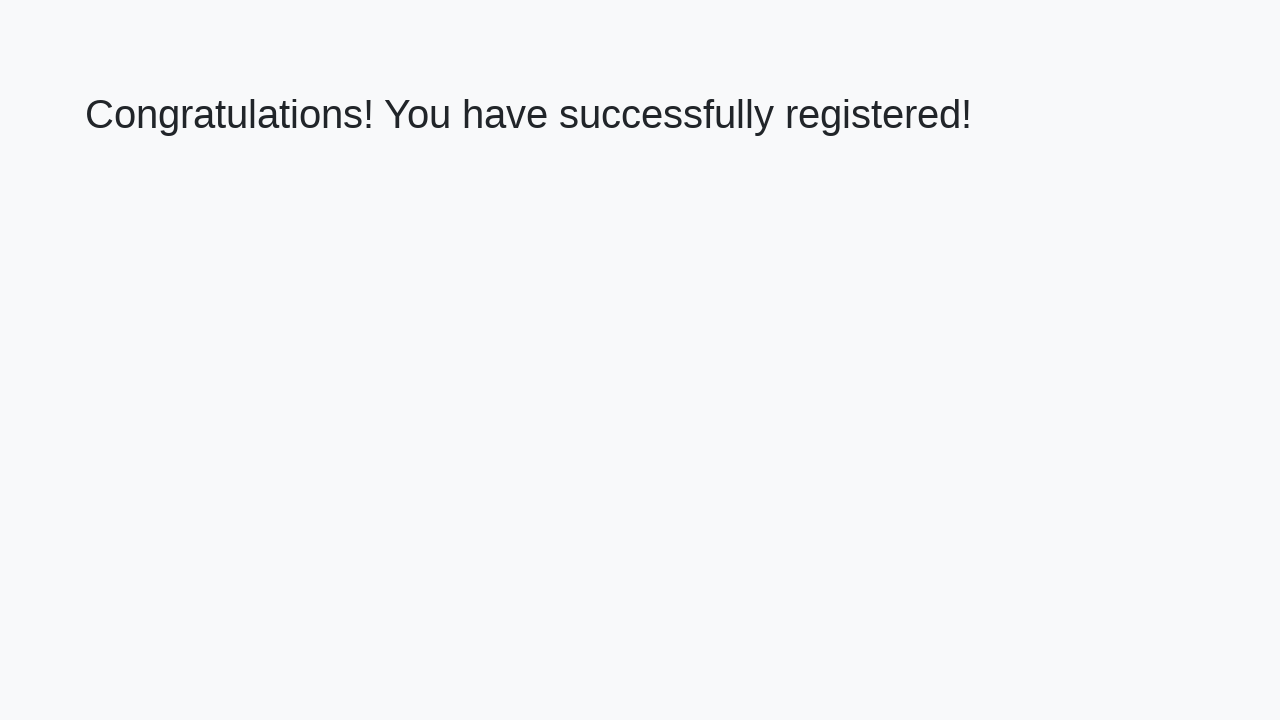

Success message heading loaded
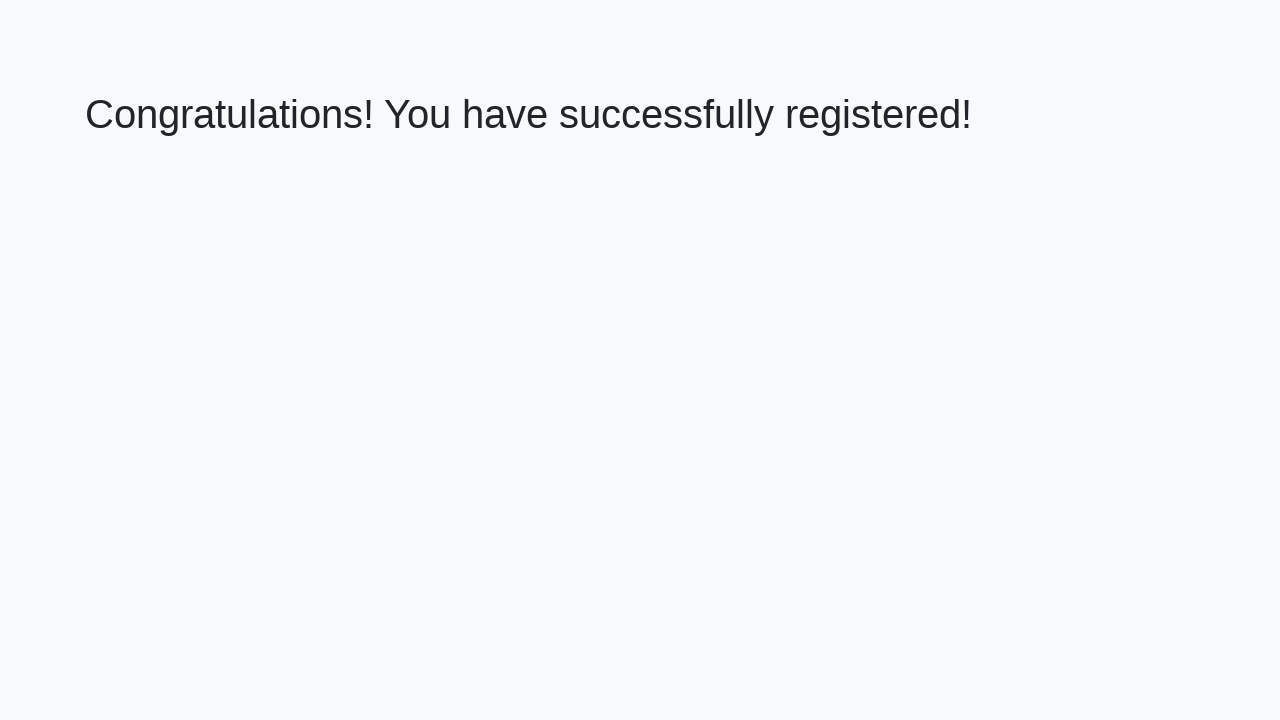

Retrieved success message text
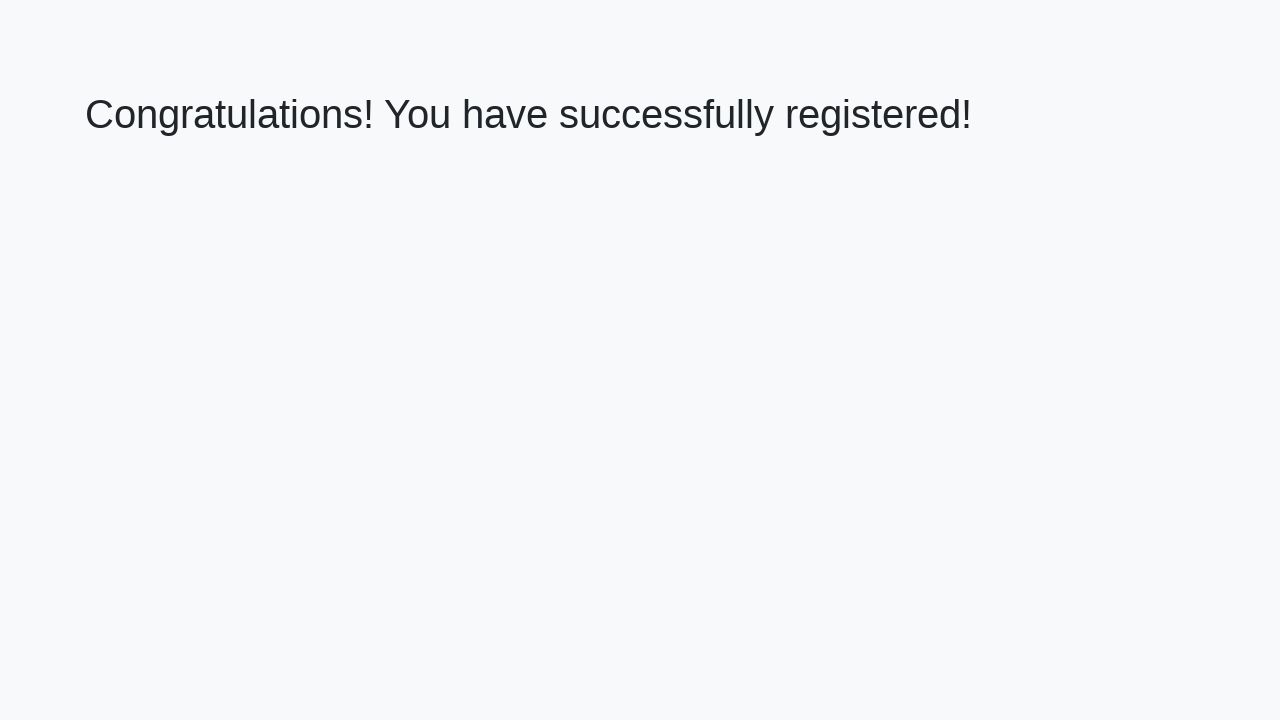

Verified success message matches expected text
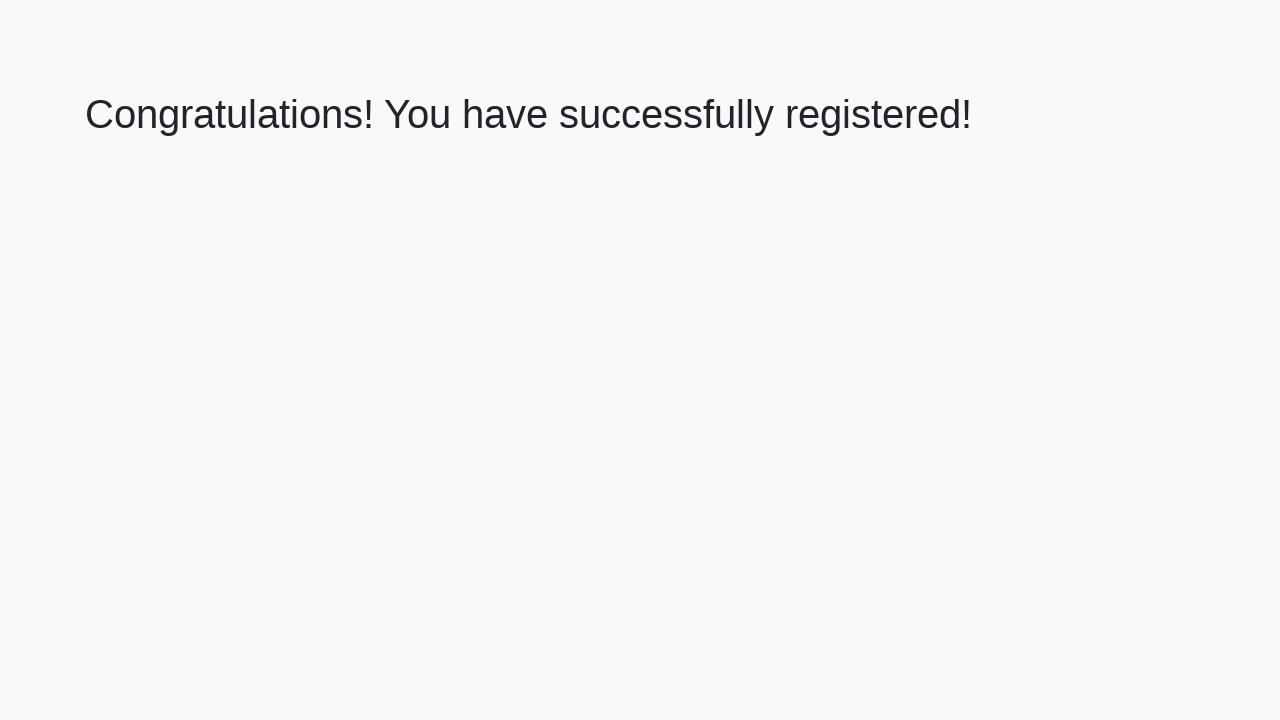

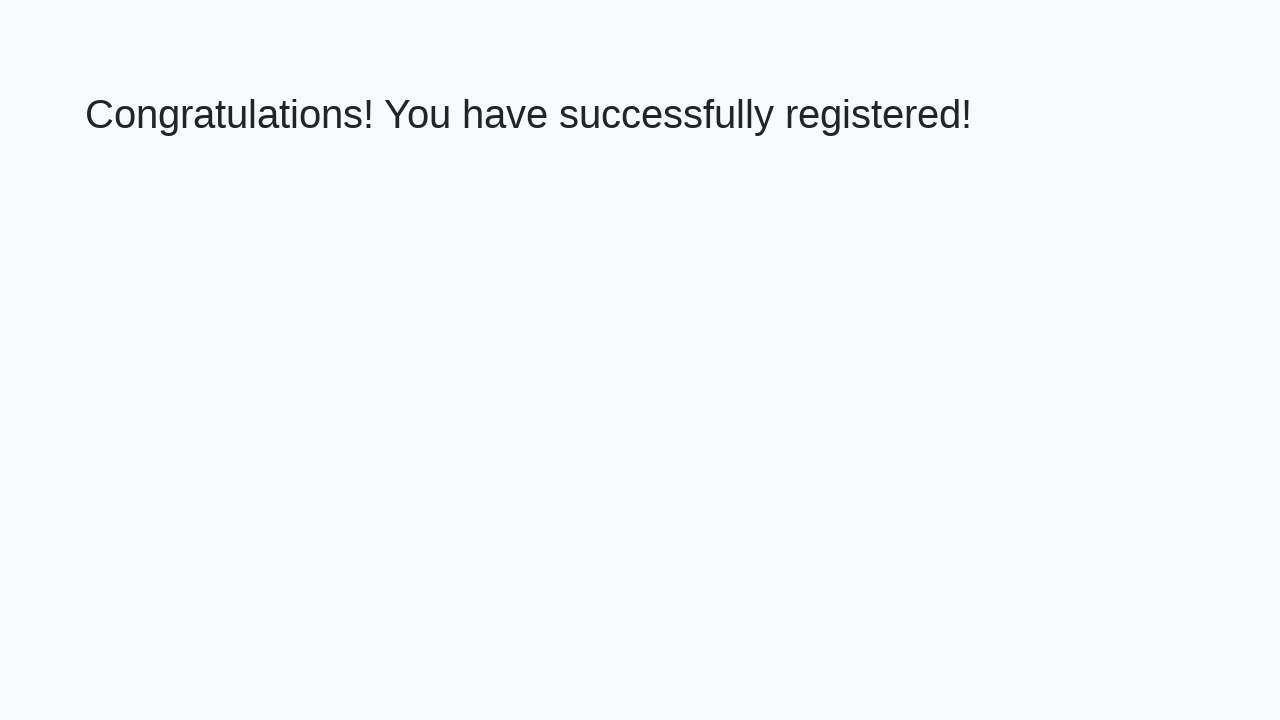